Tests clicking on a blue primary button on the UI Testing Playground class attribute challenge page to verify button interaction.

Starting URL: http://uitestingplayground.com/classattr

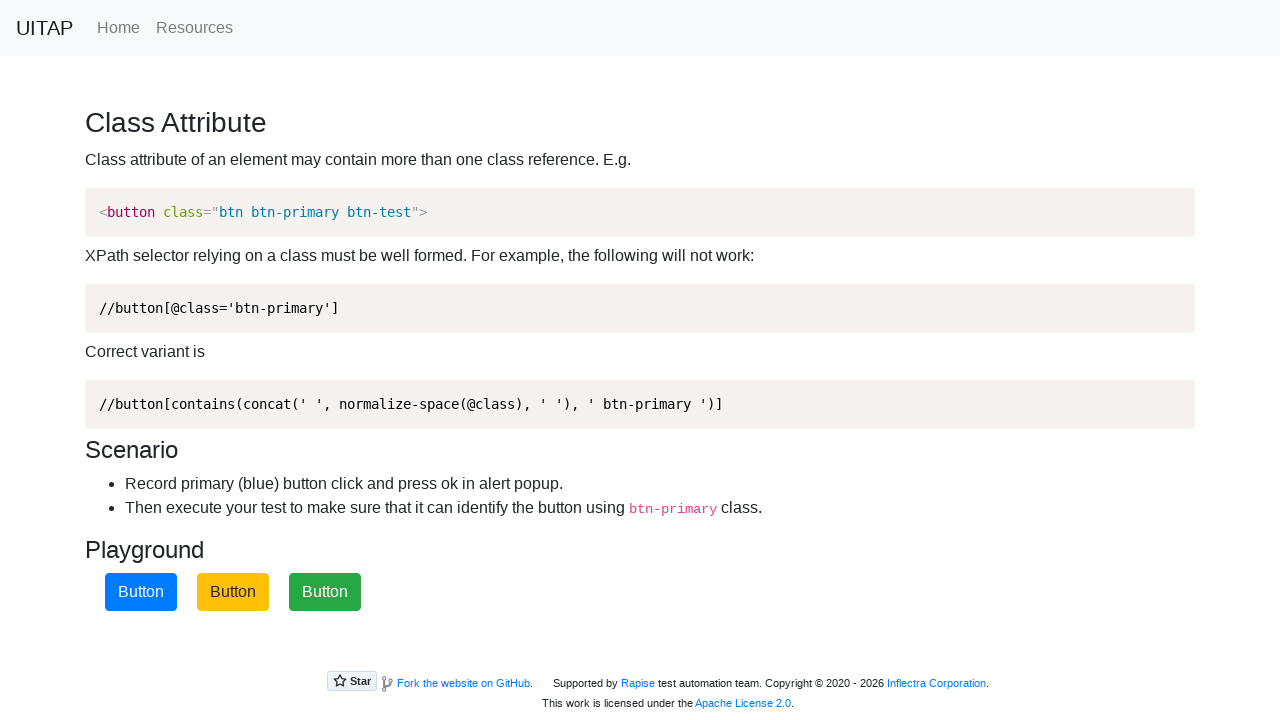

Navigated to UI Testing Playground class attribute challenge page
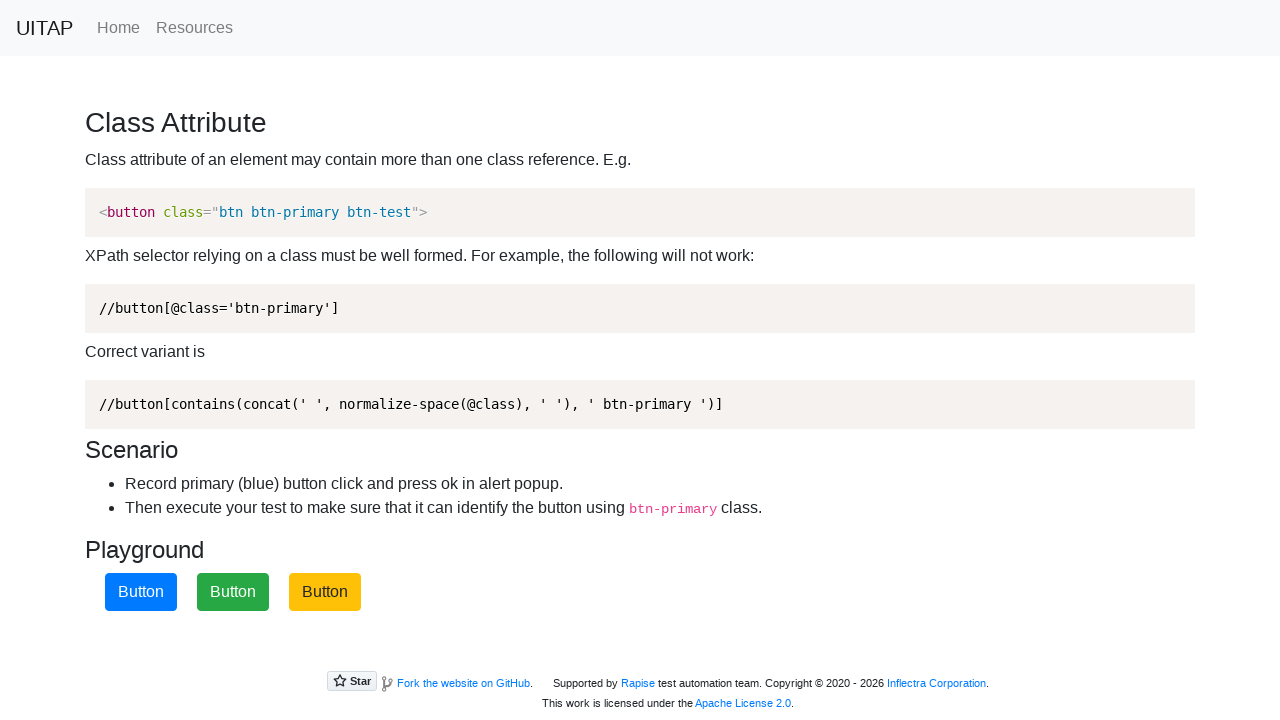

Clicked on the blue primary button at (141, 592) on xpath=//button[contains(@class, 'btn-primary')]
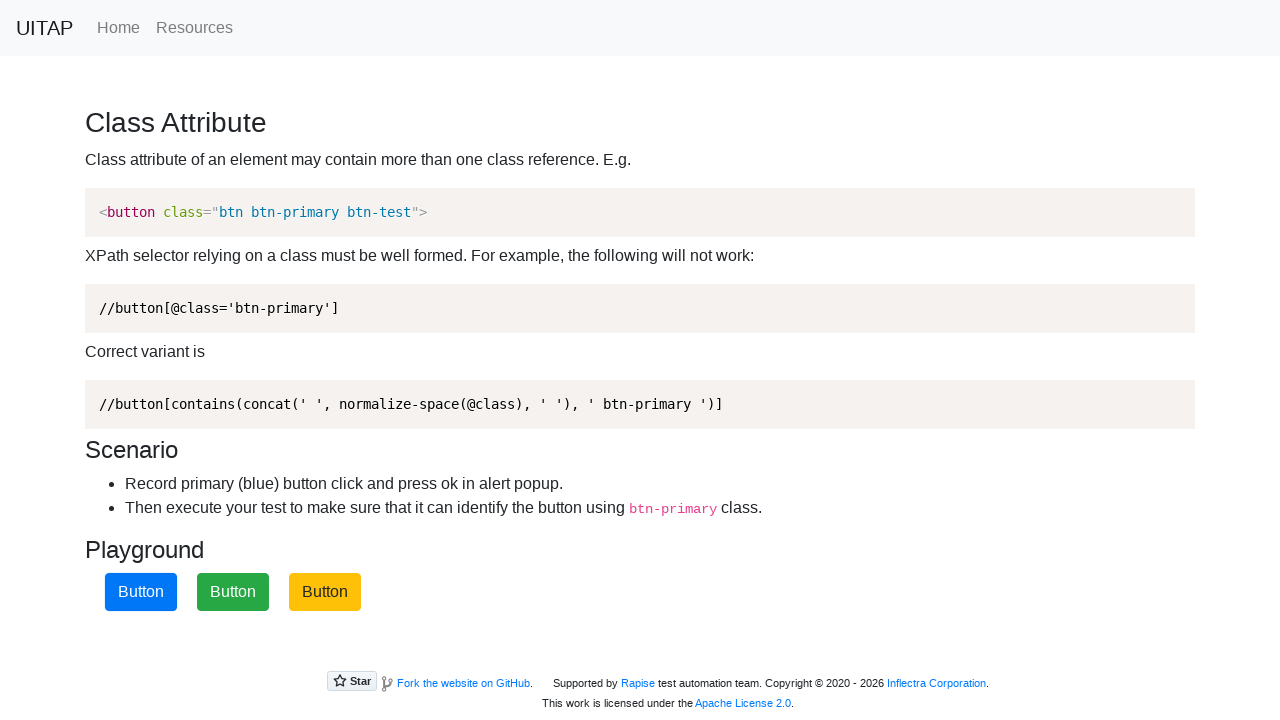

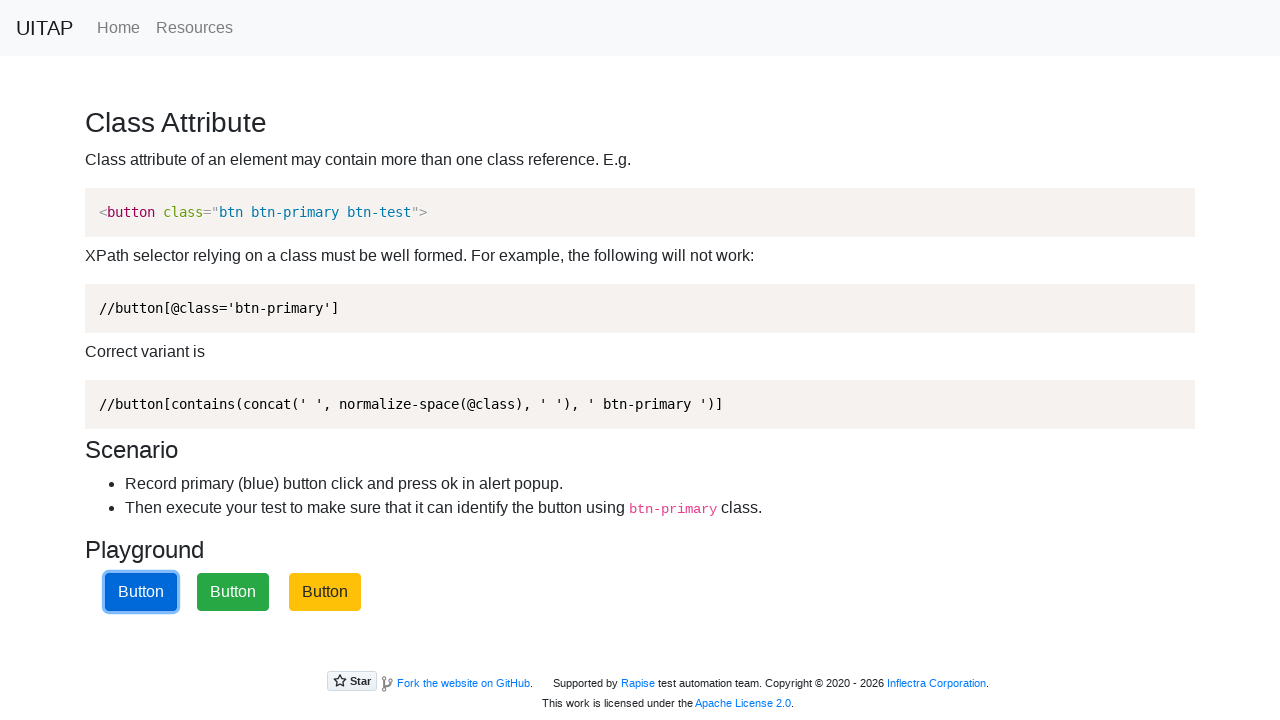